Tests iframe switching using three different methods: by name/id, by index, and by WebElement, then enters text in each iframe

Starting URL: https://practice.cydeo.com/iframe

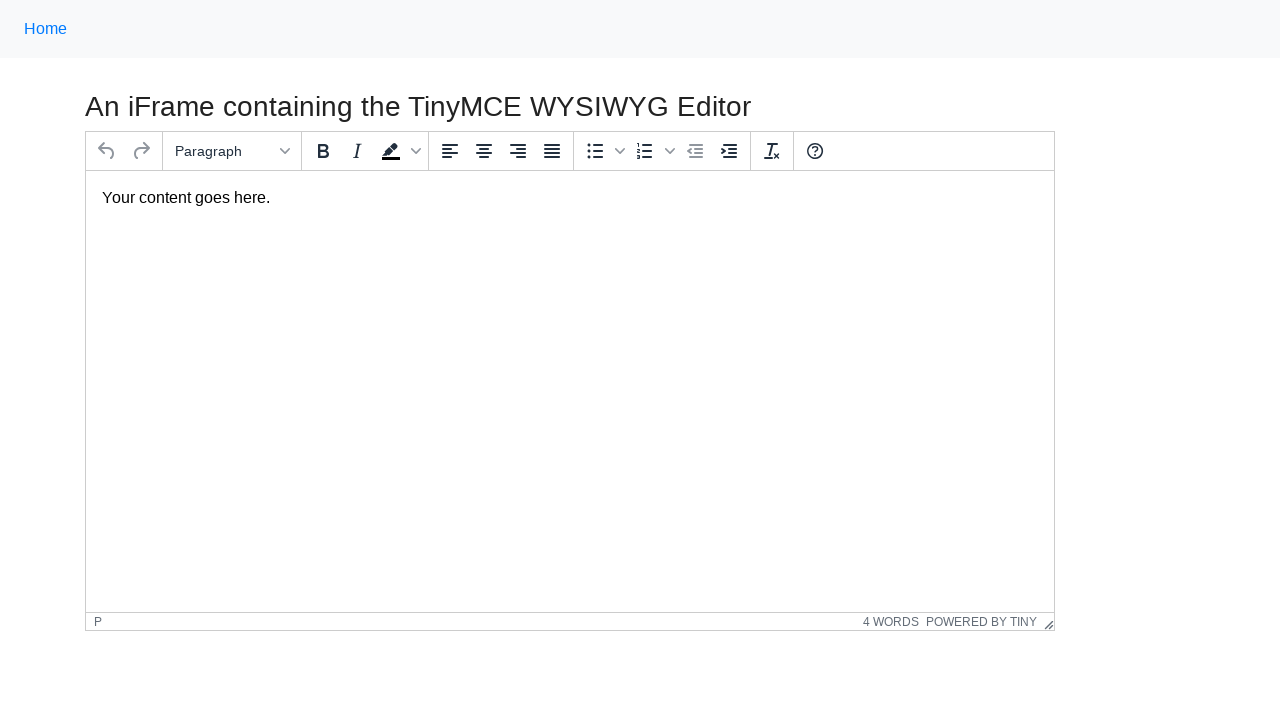

Switched to iframe using name attribute 'mce_0_ifr'
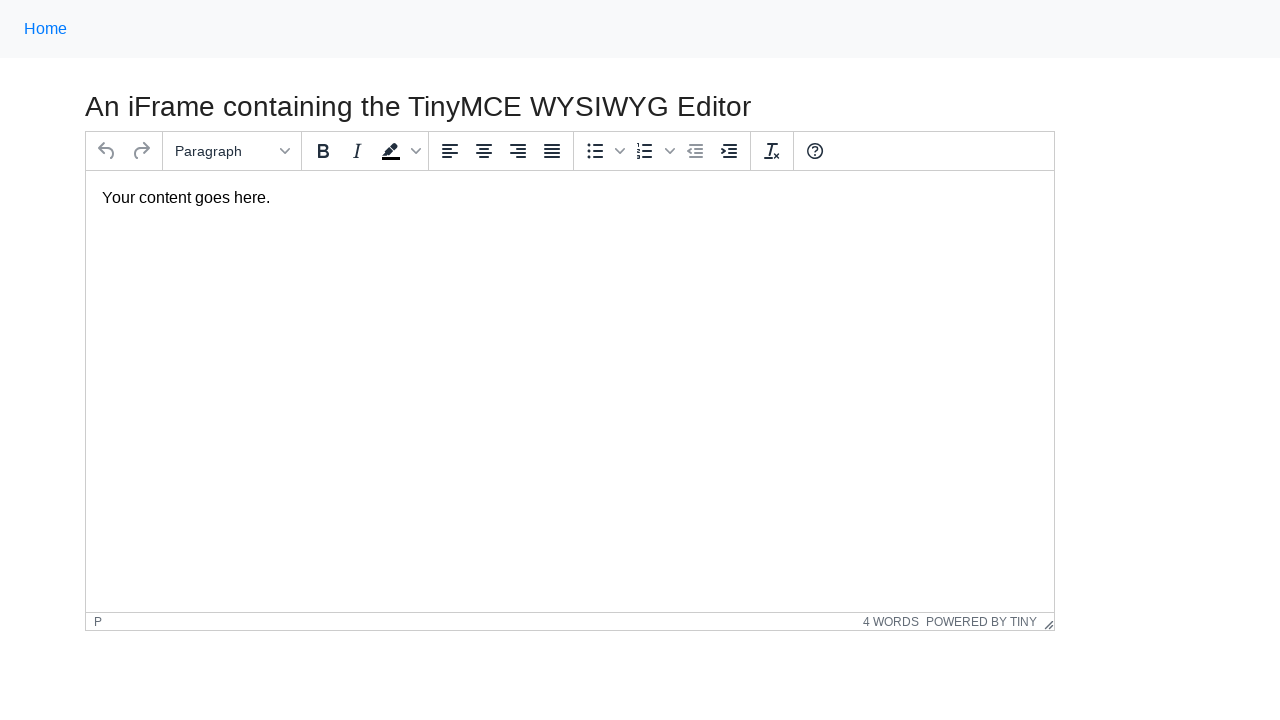

Cleared text content in first iframe on #tinymce
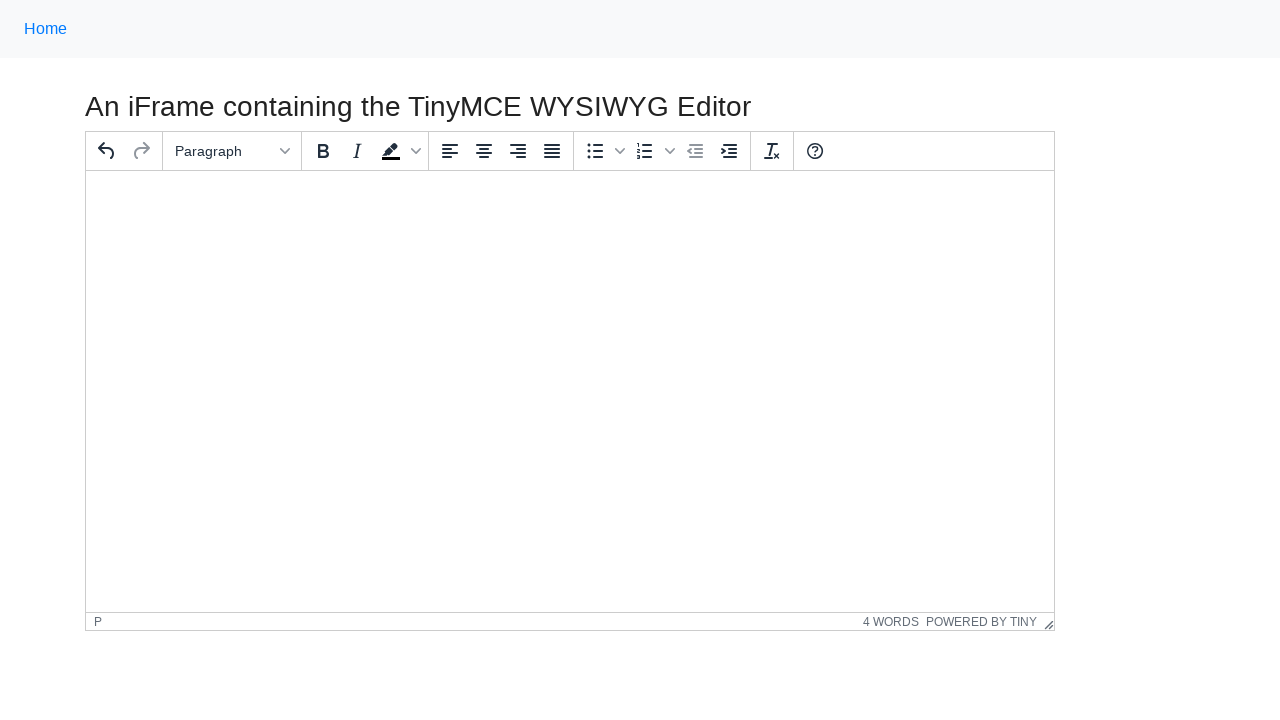

Entered 'Azat Bayram' in first iframe using name-based switching on #tinymce
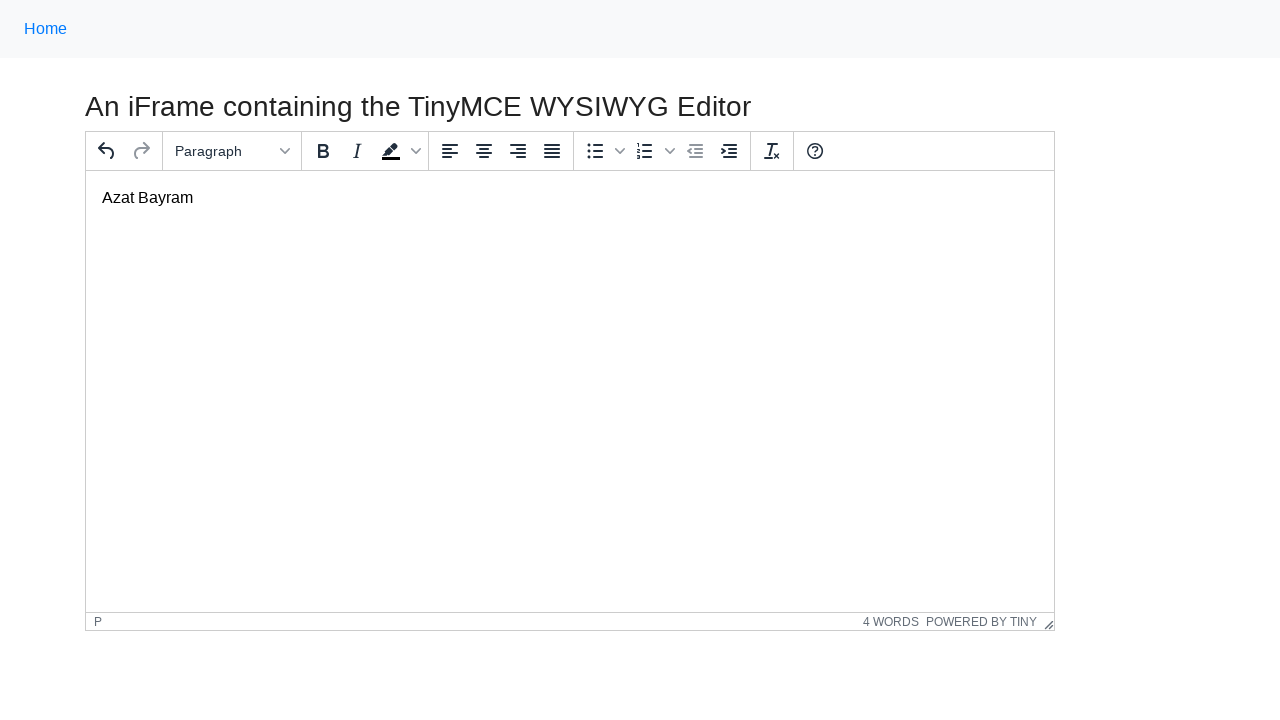

Retrieved all frames from the page
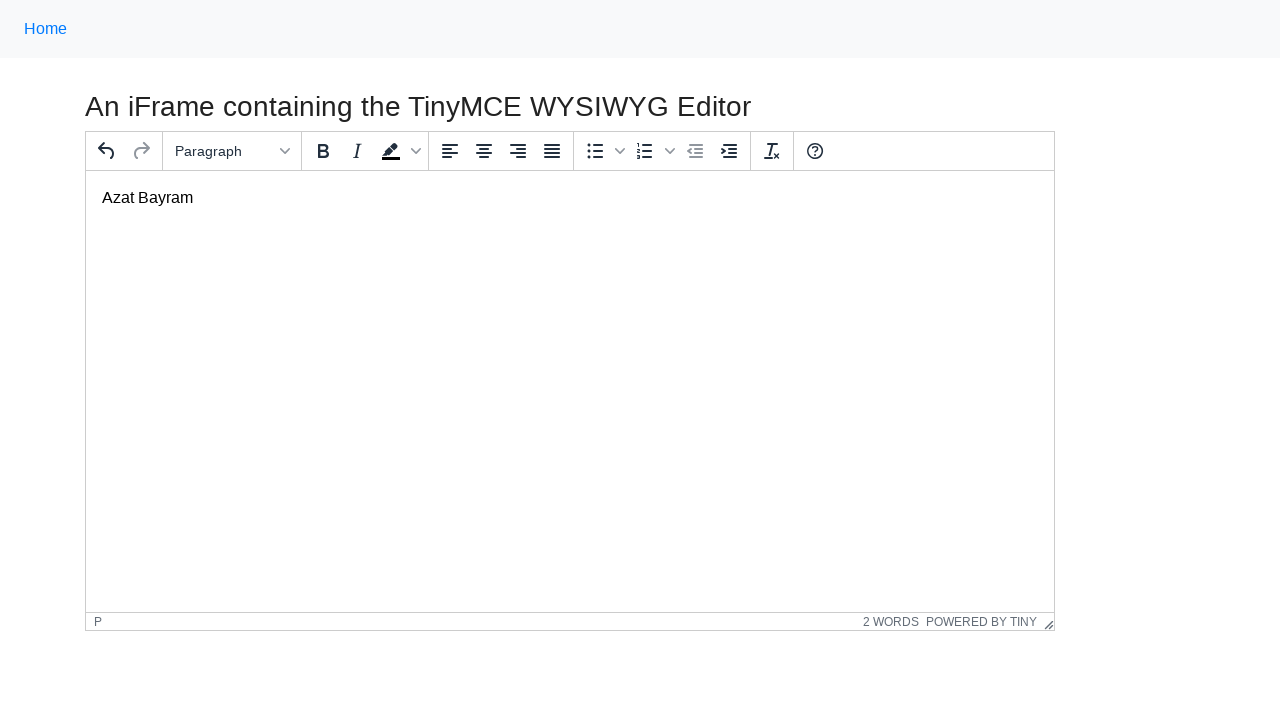

Accessed second iframe by index (frames[1])
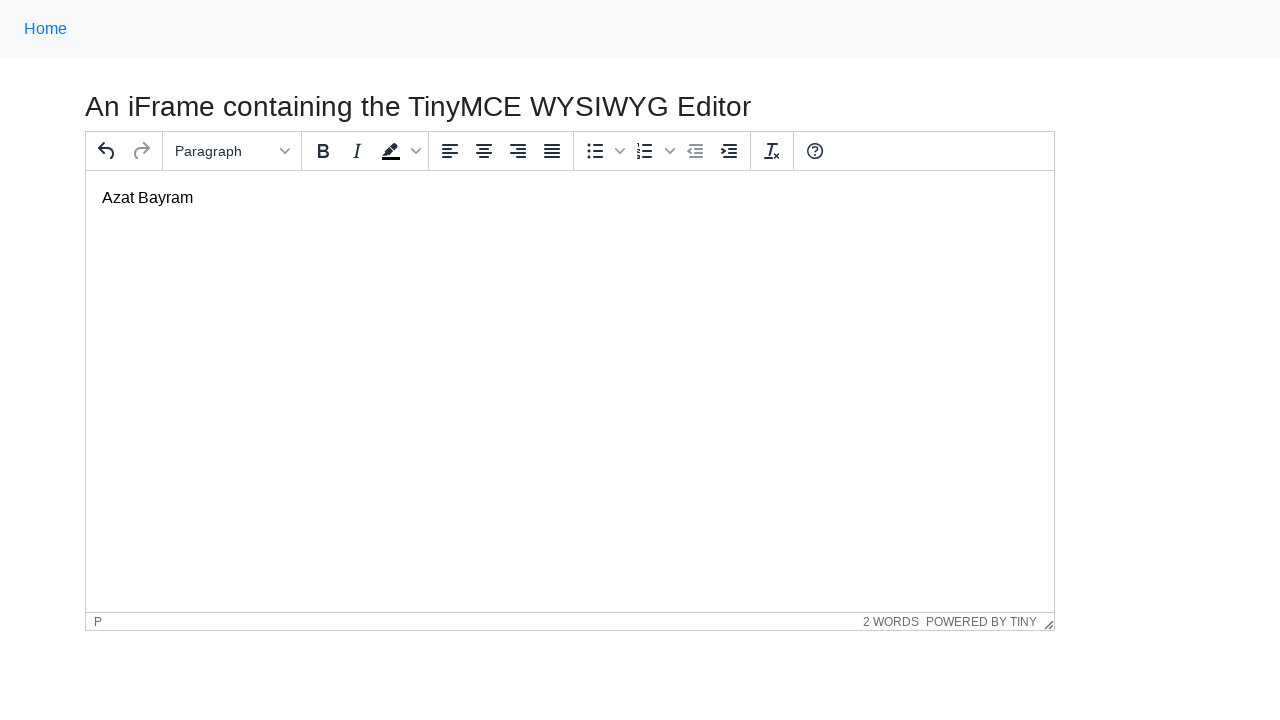

Cleared text content in second iframe on #tinymce
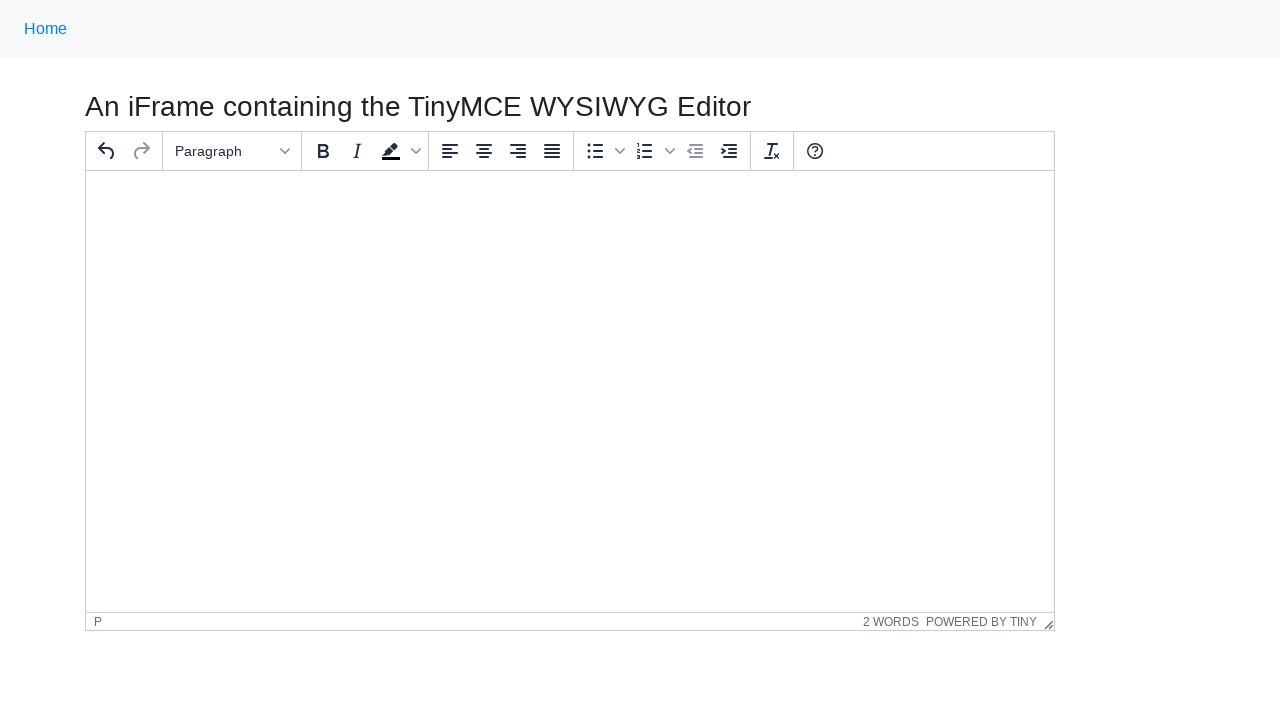

Entered 'Azat Bayram with index' in second iframe using index-based switching on #tinymce
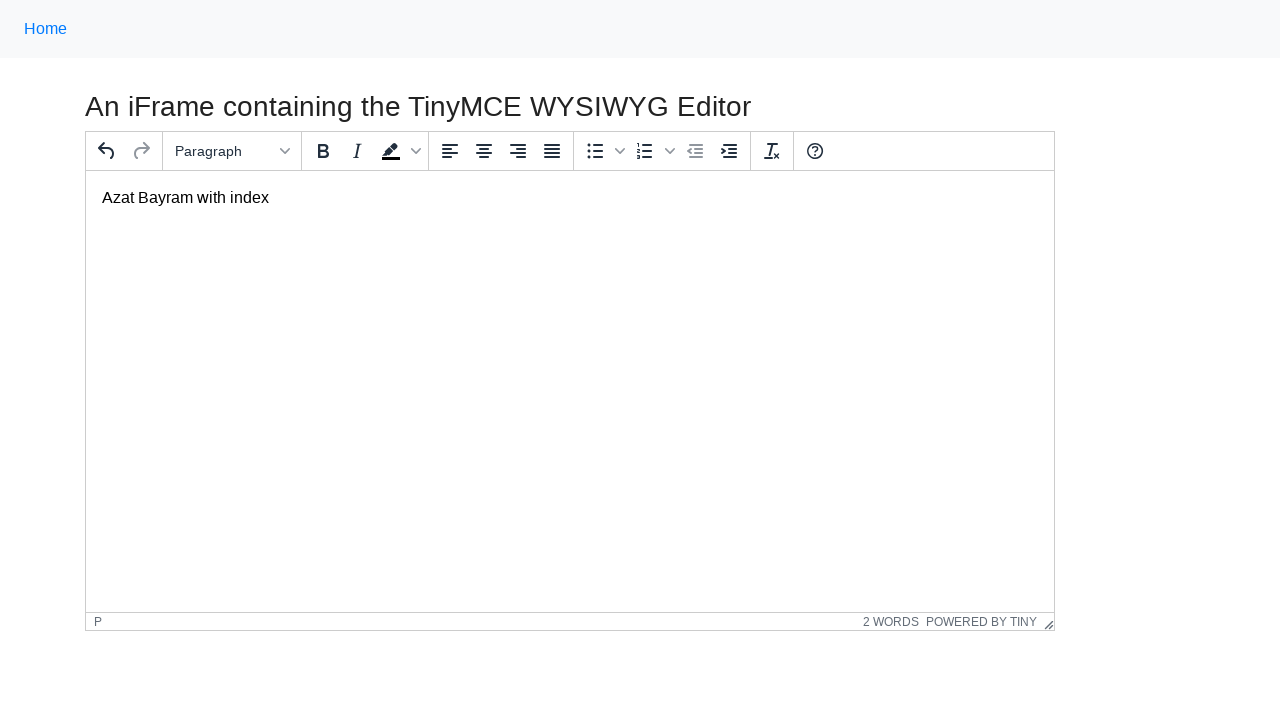

Located first iframe element using locator
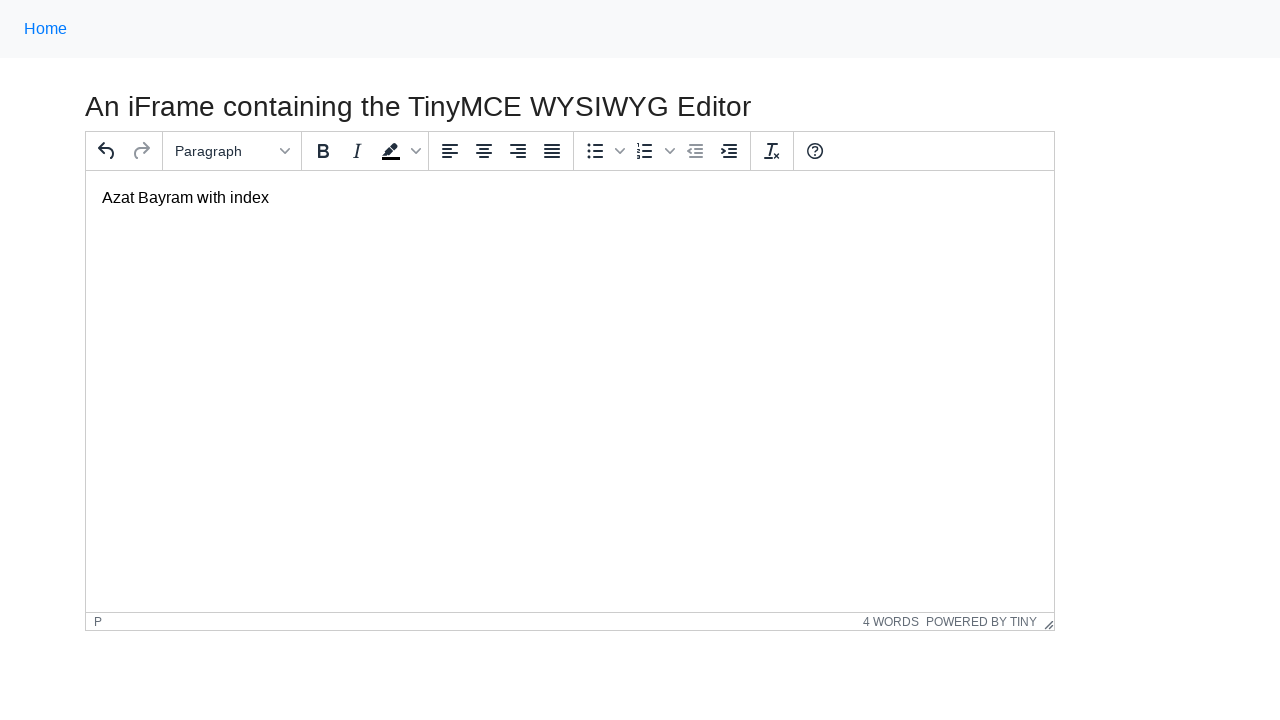

Accessed first iframe using frame_locator (WebElement-based approach)
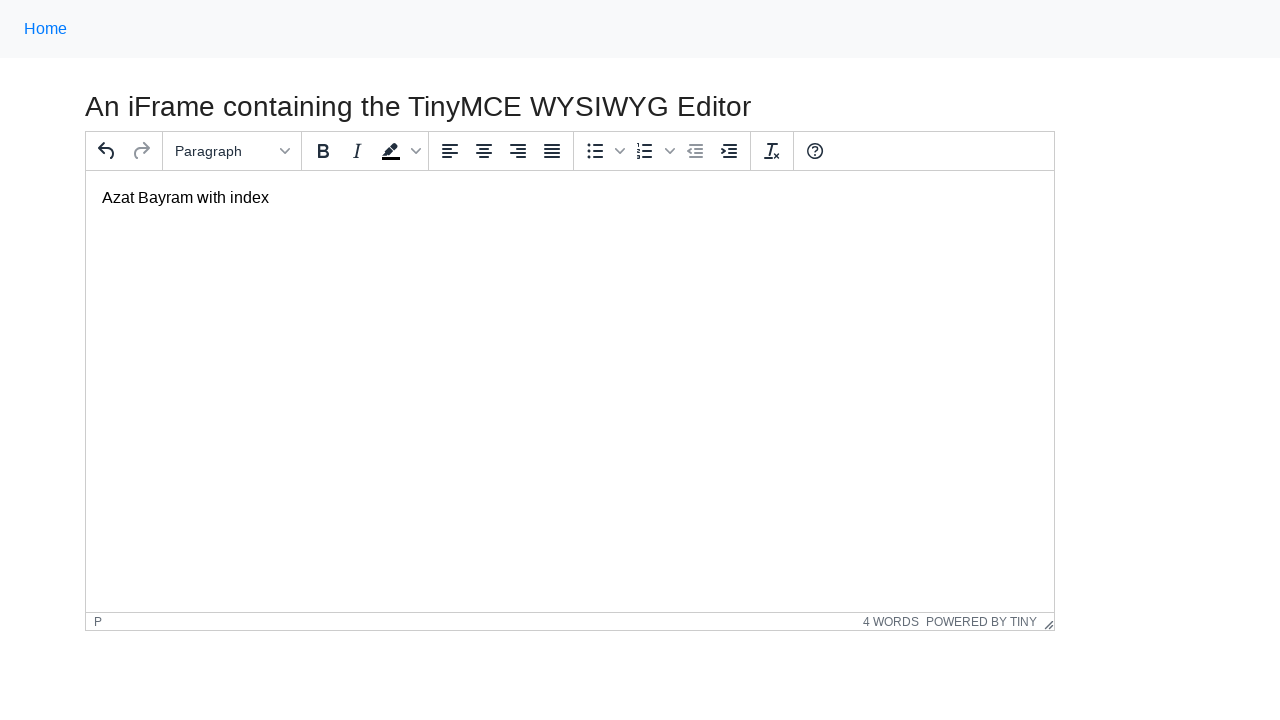

Cleared text content in third iframe on iframe >> nth=0 >> internal:control=enter-frame >> #tinymce
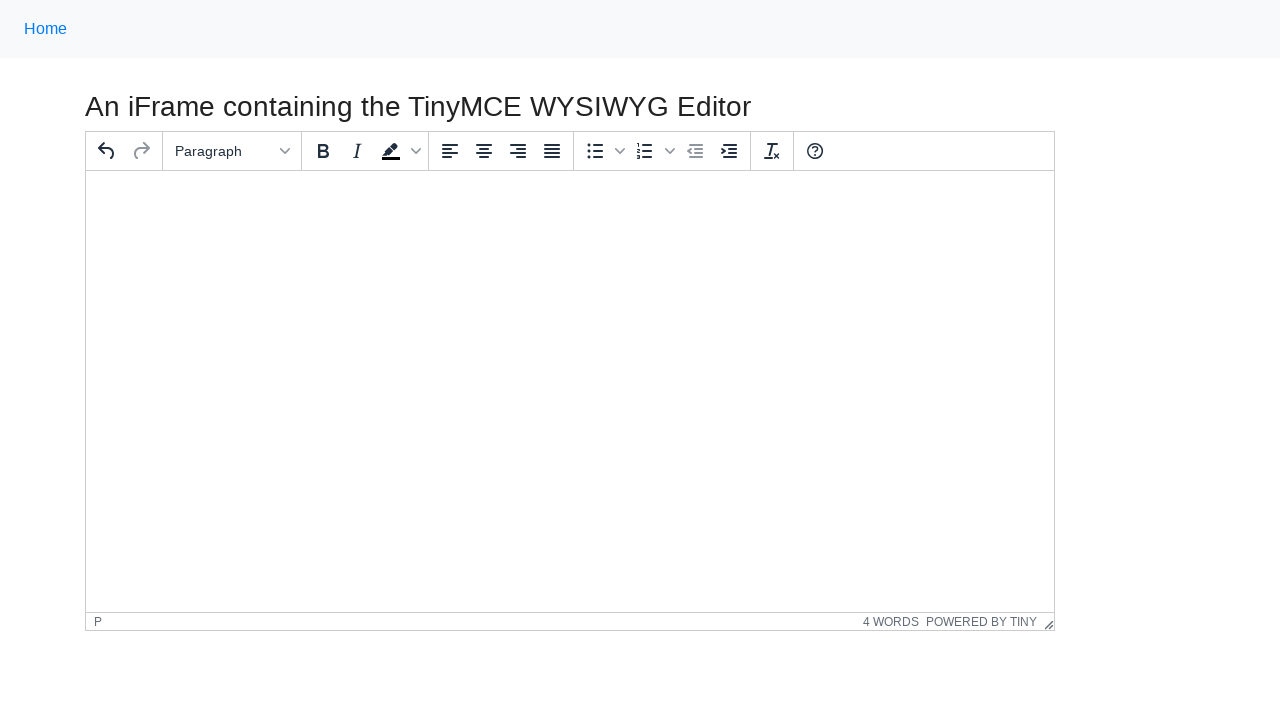

Entered 'Azat Bayram with WebElement' in third iframe using WebElement-based switching on iframe >> nth=0 >> internal:control=enter-frame >> #tinymce
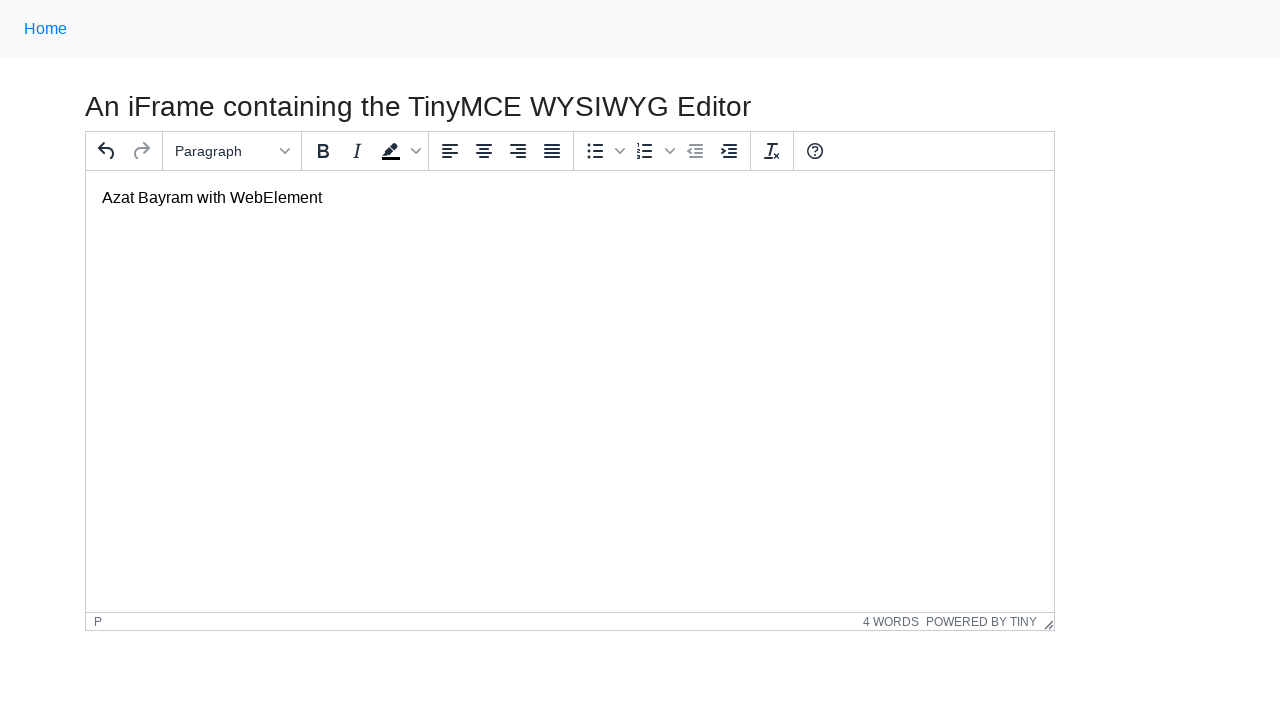

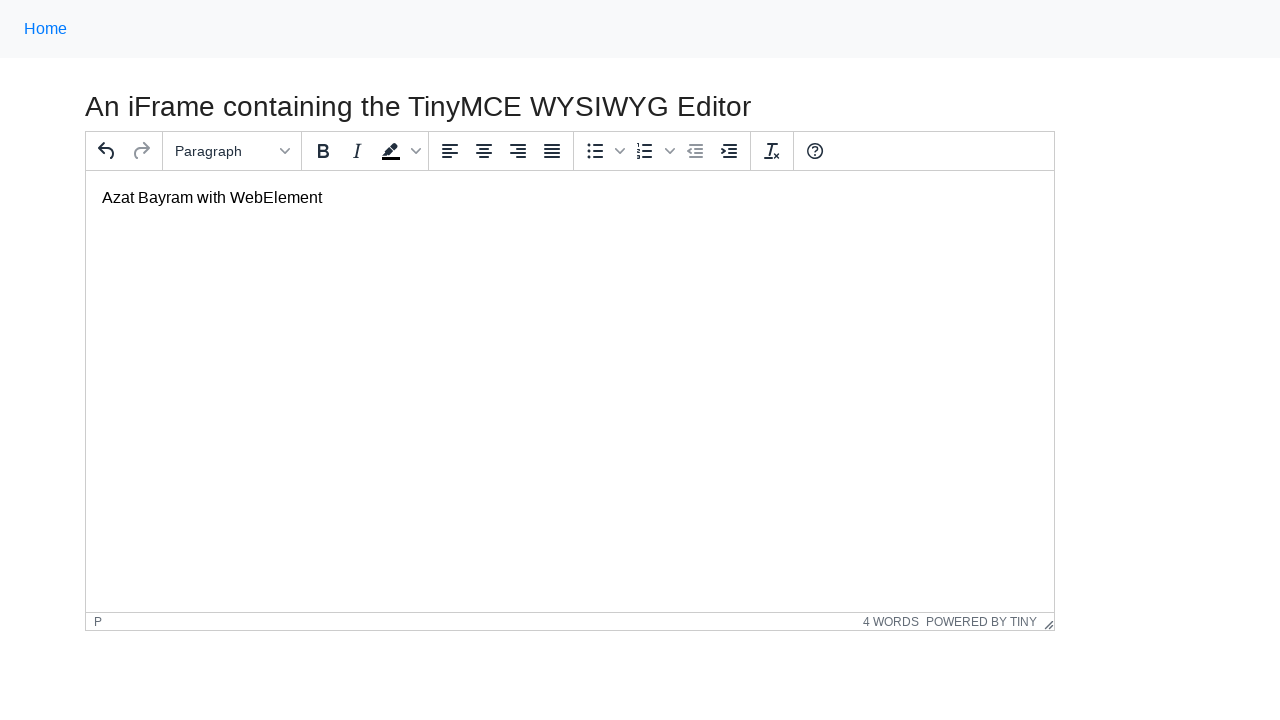